Tests a slow calculator by setting a delay value, performing a calculation (7+8), and verifying the result displays 15 after waiting for the calculation to complete.

Starting URL: https://bonigarcia.dev/selenium-webdriver-java/slow-calculator.html

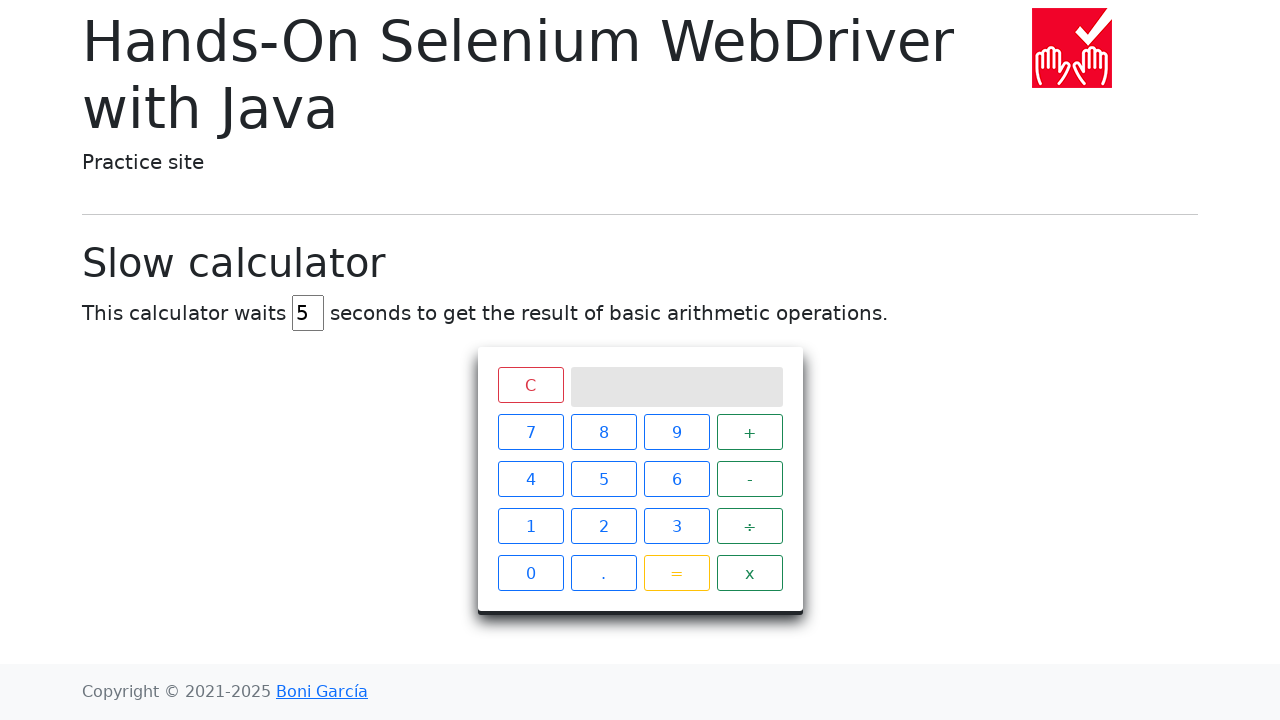

Navigated to slow calculator page
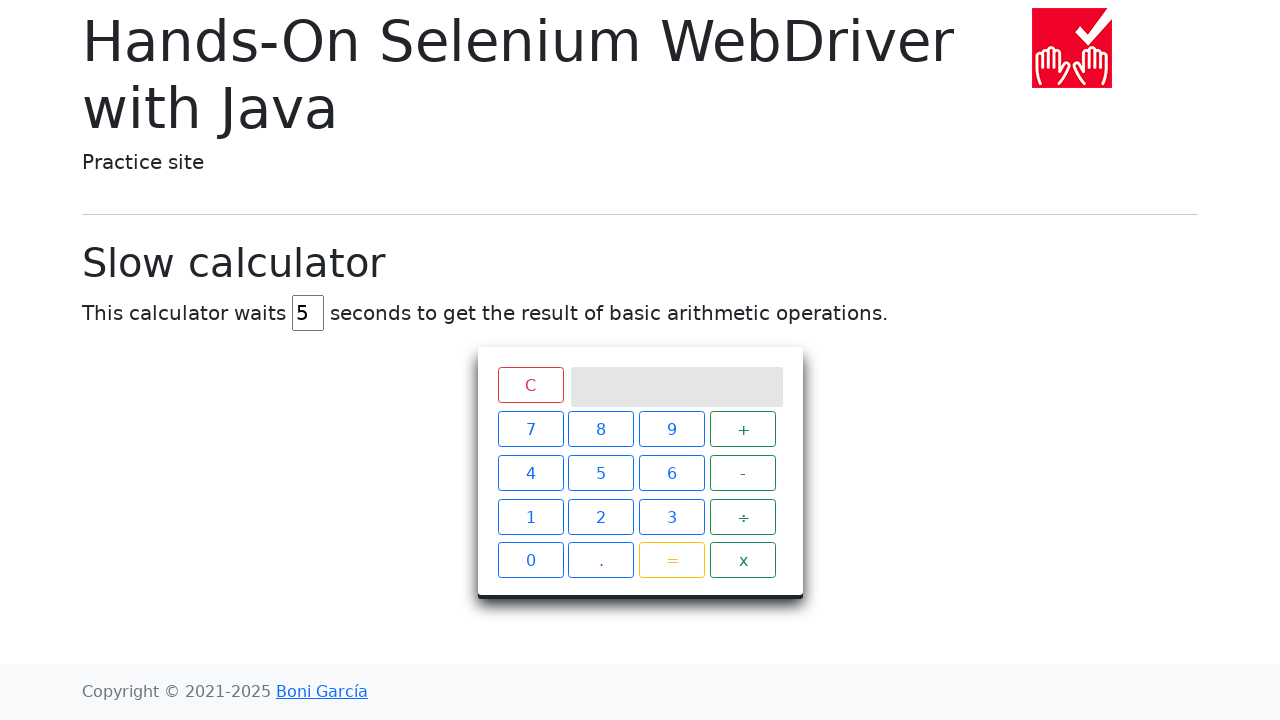

Cleared the delay input field on #delay
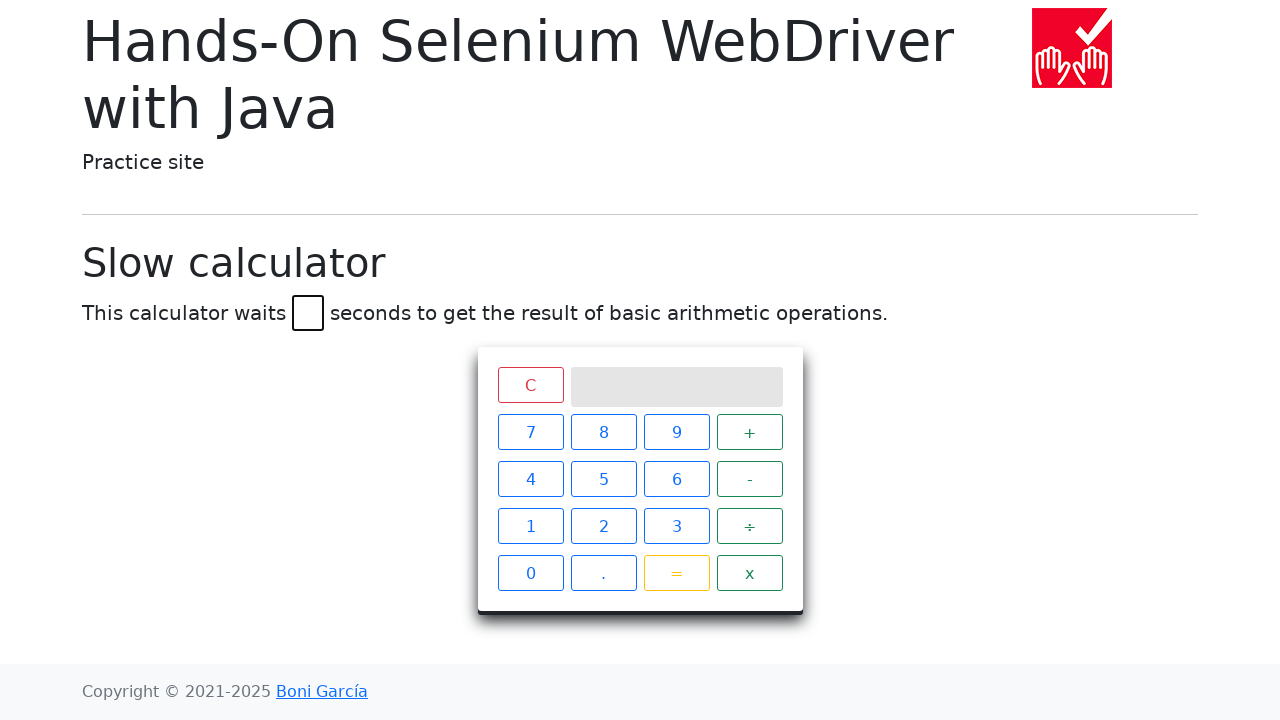

Set delay value to 45 seconds on #delay
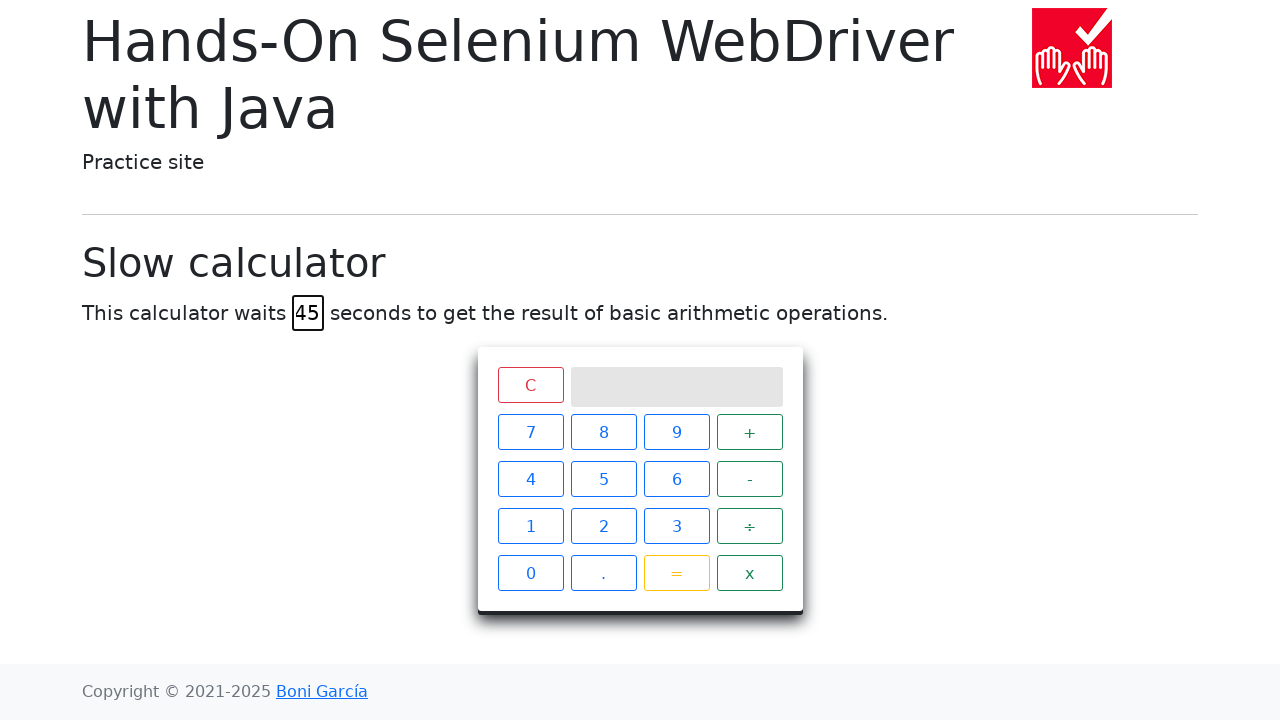

Clicked number 7 at (530, 432) on xpath=//span[text()='7']
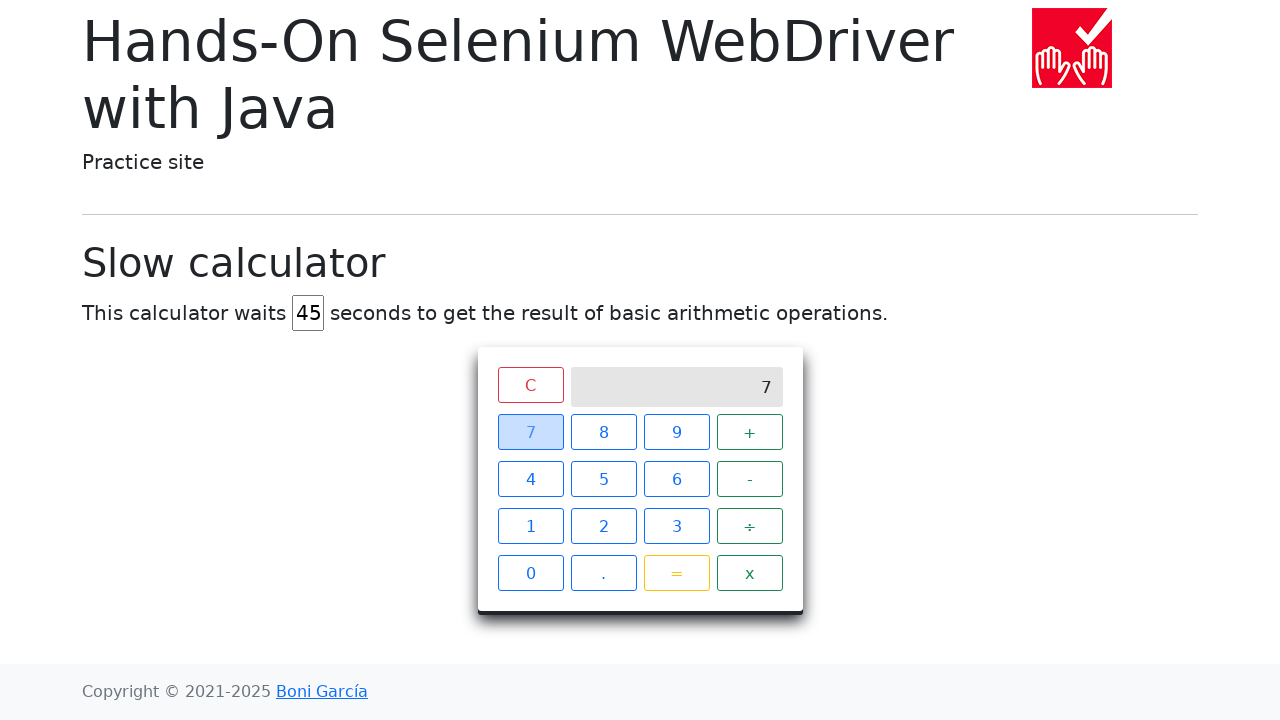

Clicked plus operator at (750, 432) on xpath=//span[text()='+']
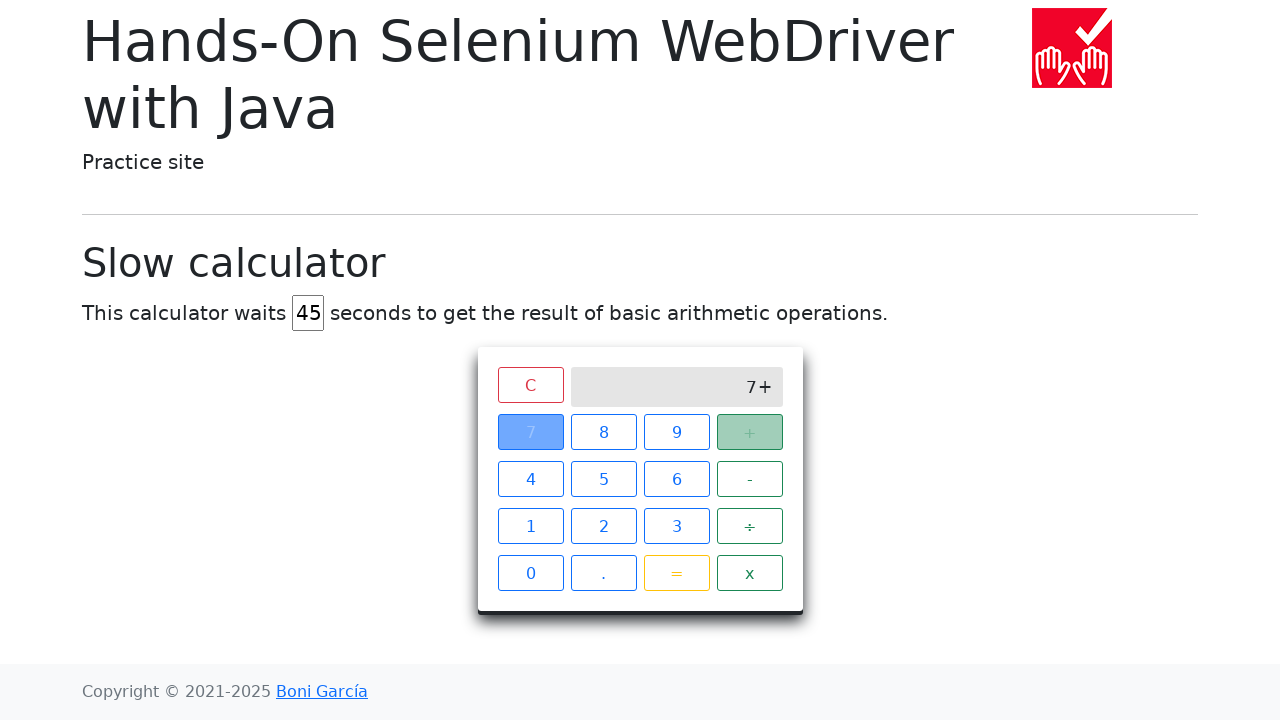

Clicked number 8 at (604, 432) on xpath=//span[text()='8']
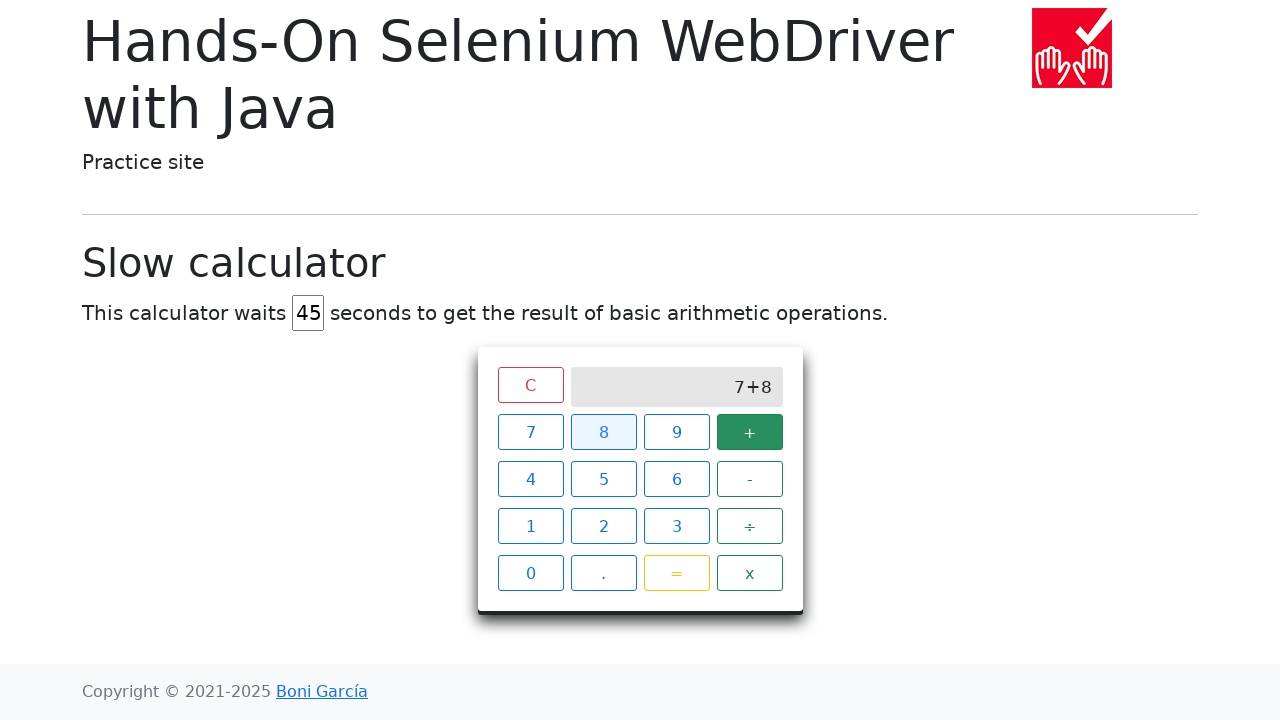

Clicked equals button to perform calculation at (676, 573) on xpath=//span[text()='=']
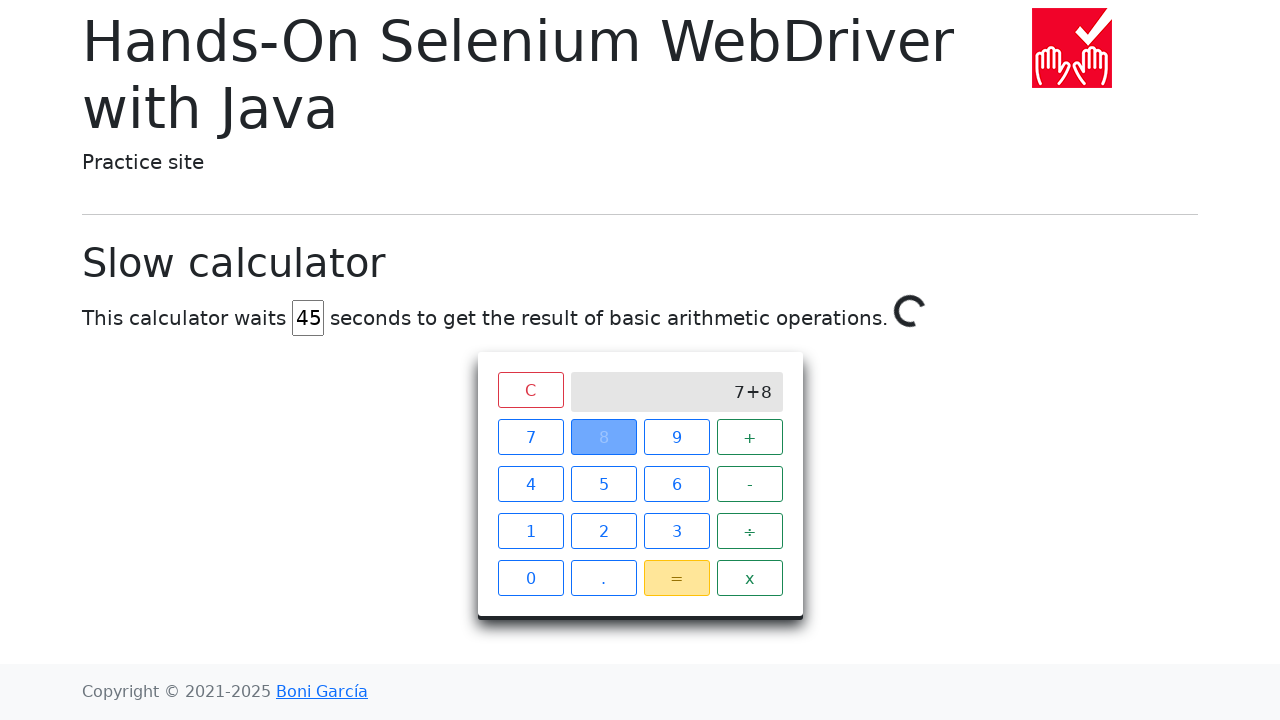

Waited for calculation result (15) to appear on screen
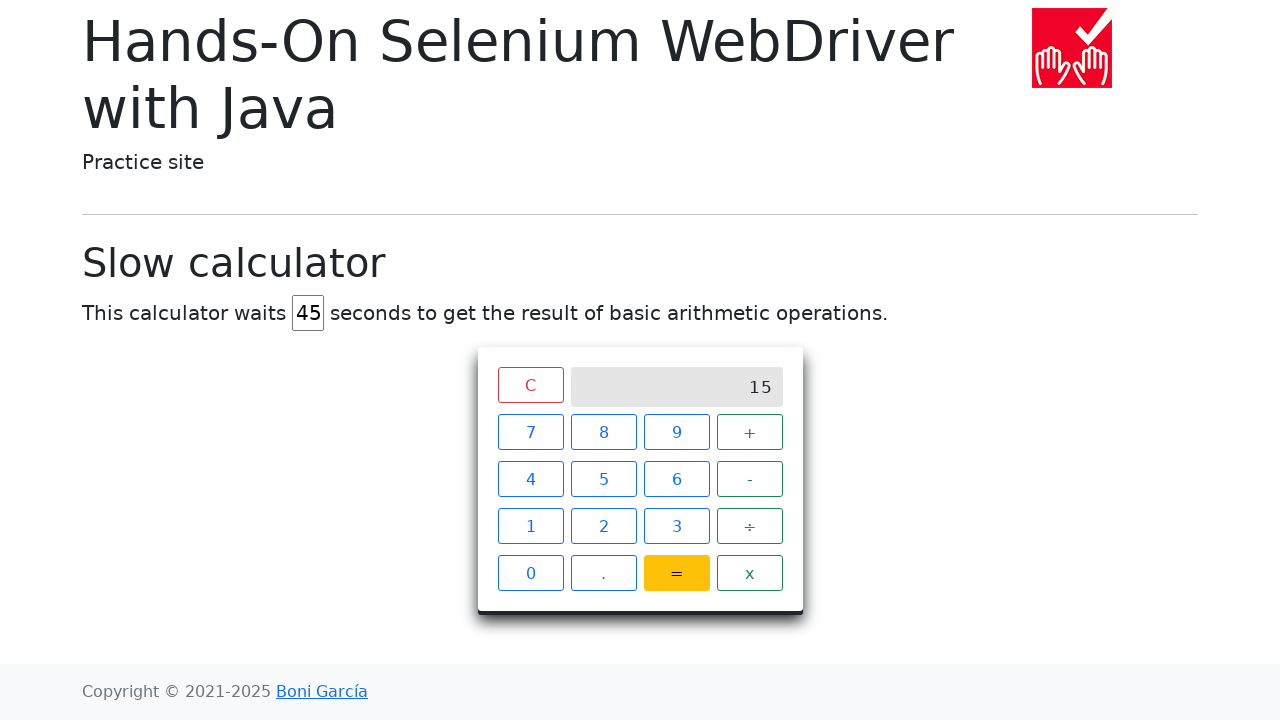

Retrieved result text from calculator screen
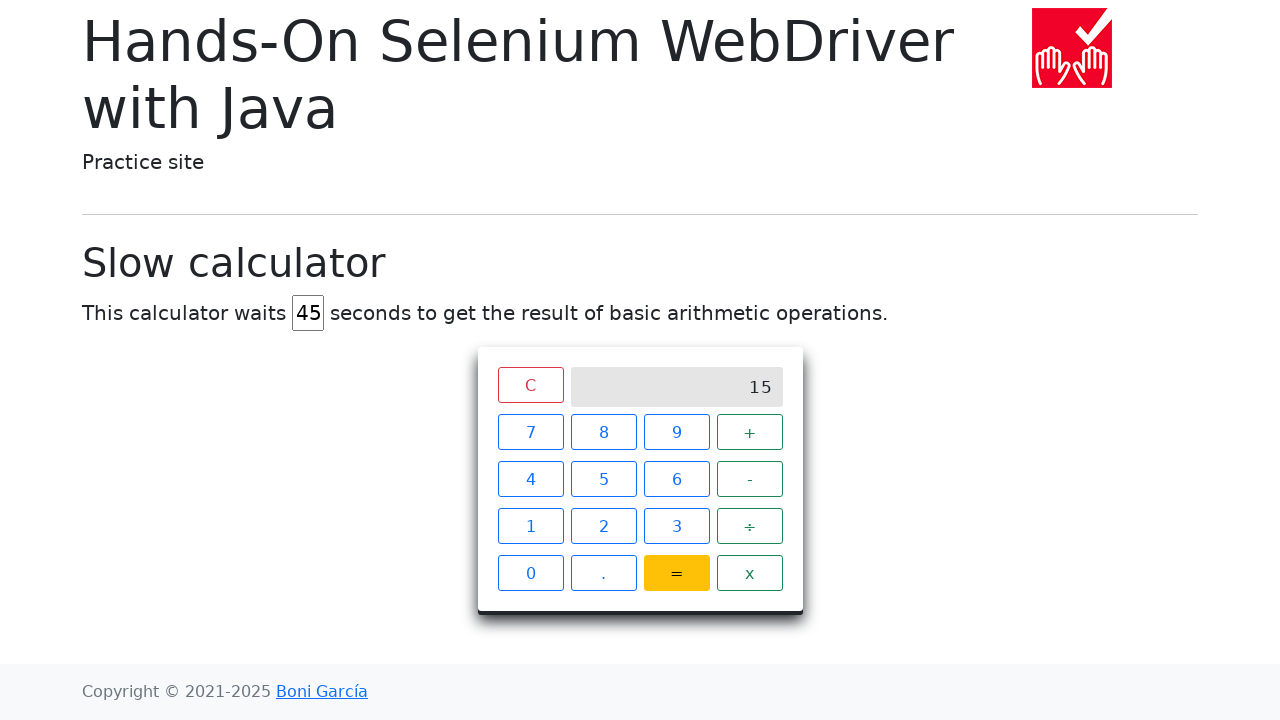

Verified that calculation result equals 15
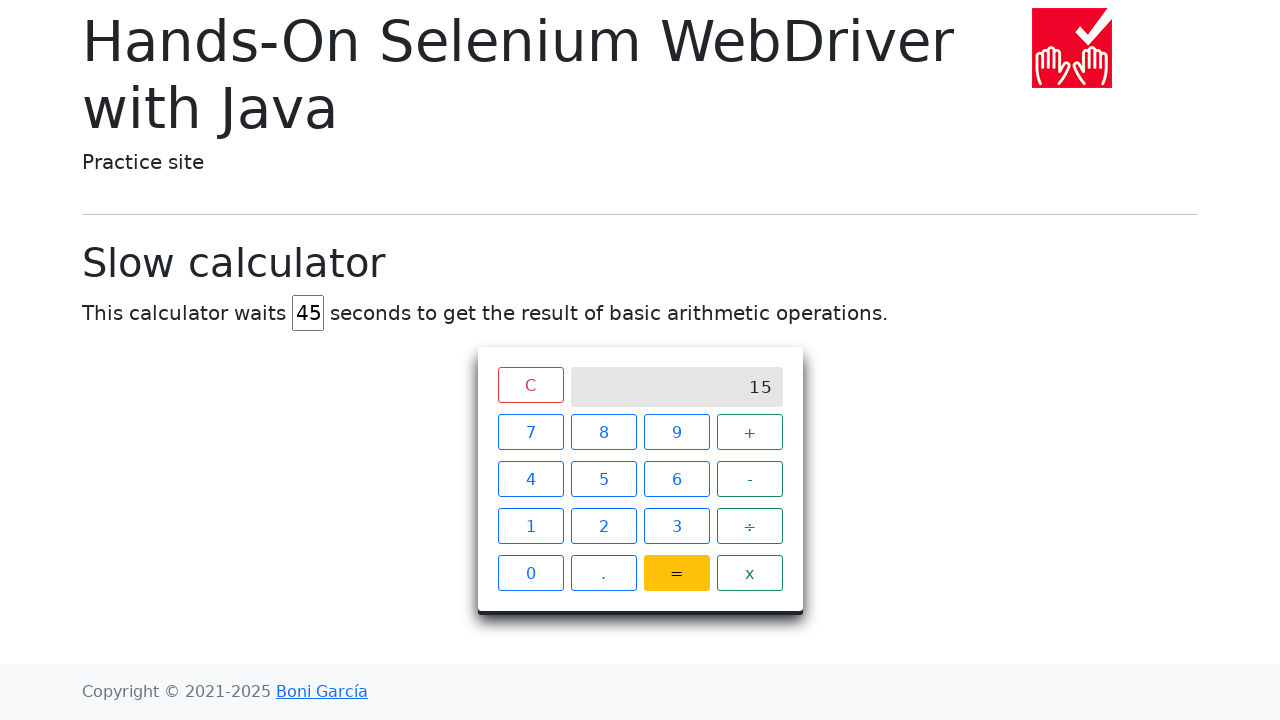

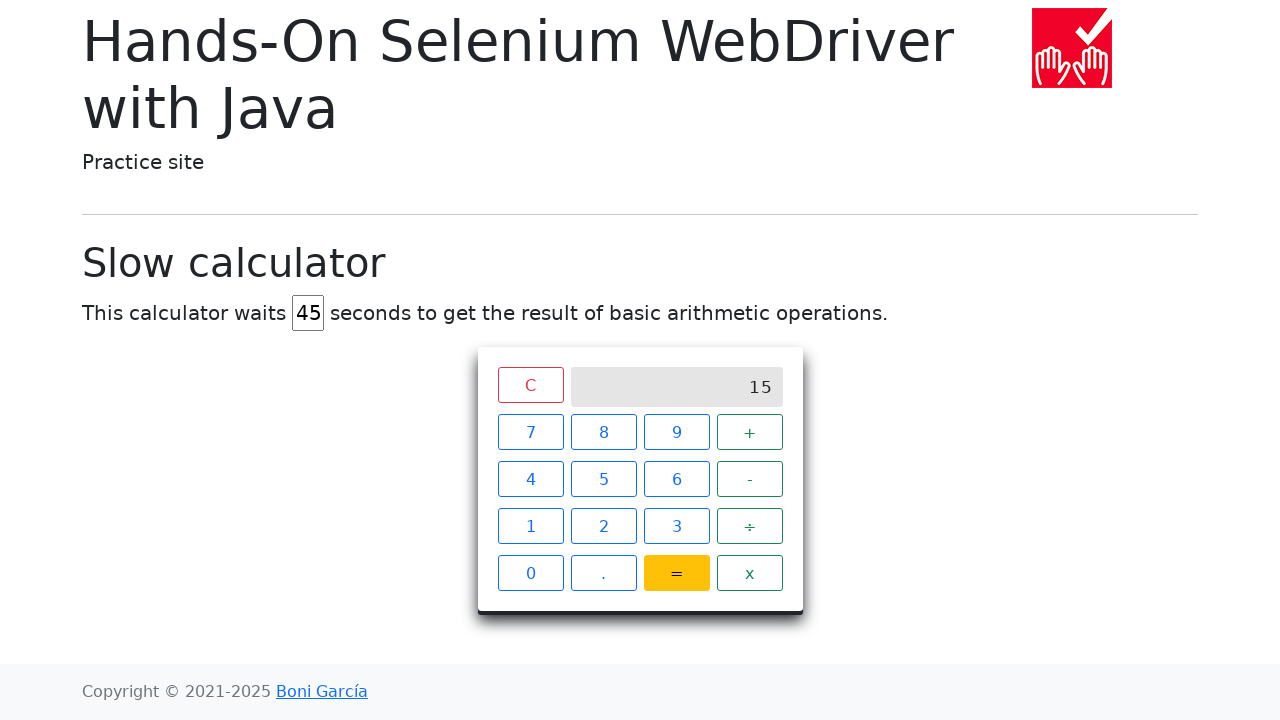